Skips the demo, fills the challenge Gemma search box, and submits a query

Starting URL: https://neuronpedia.org/gemma-scope#microscope

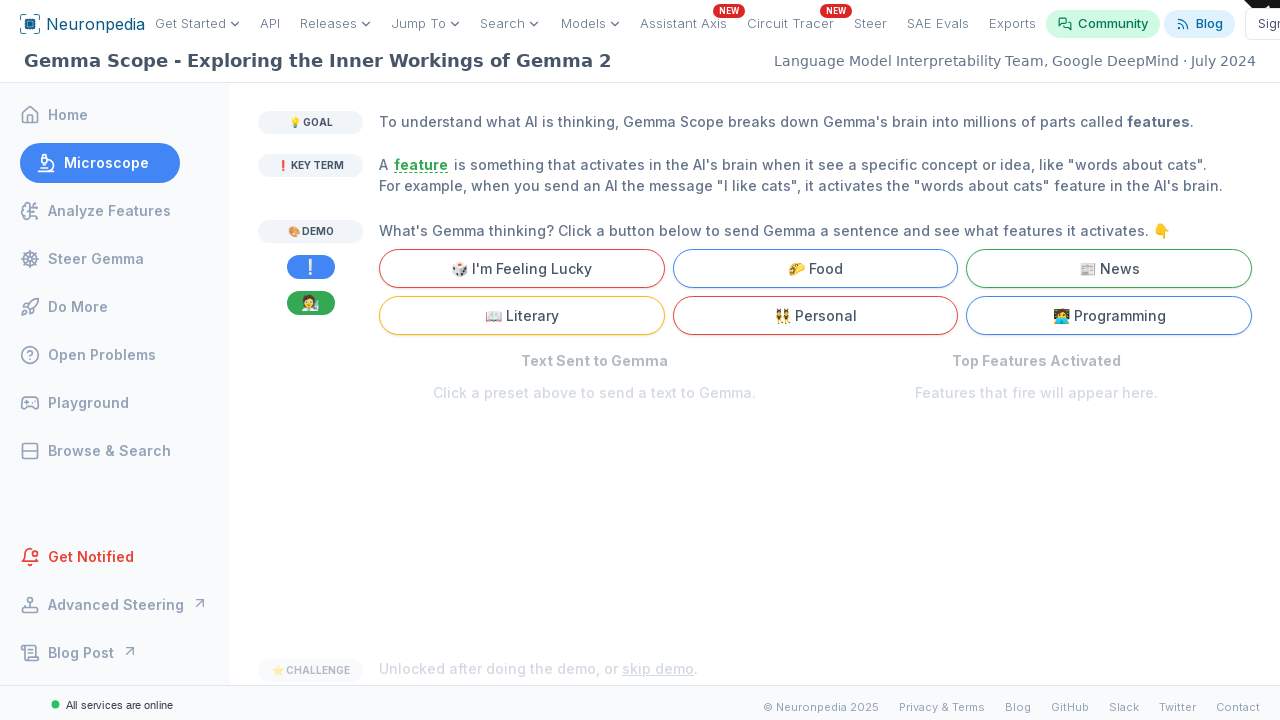

Clicked 'skip demo' button to unlock challenge at (658, 669) on internal:text="skip demo"i >> nth=0
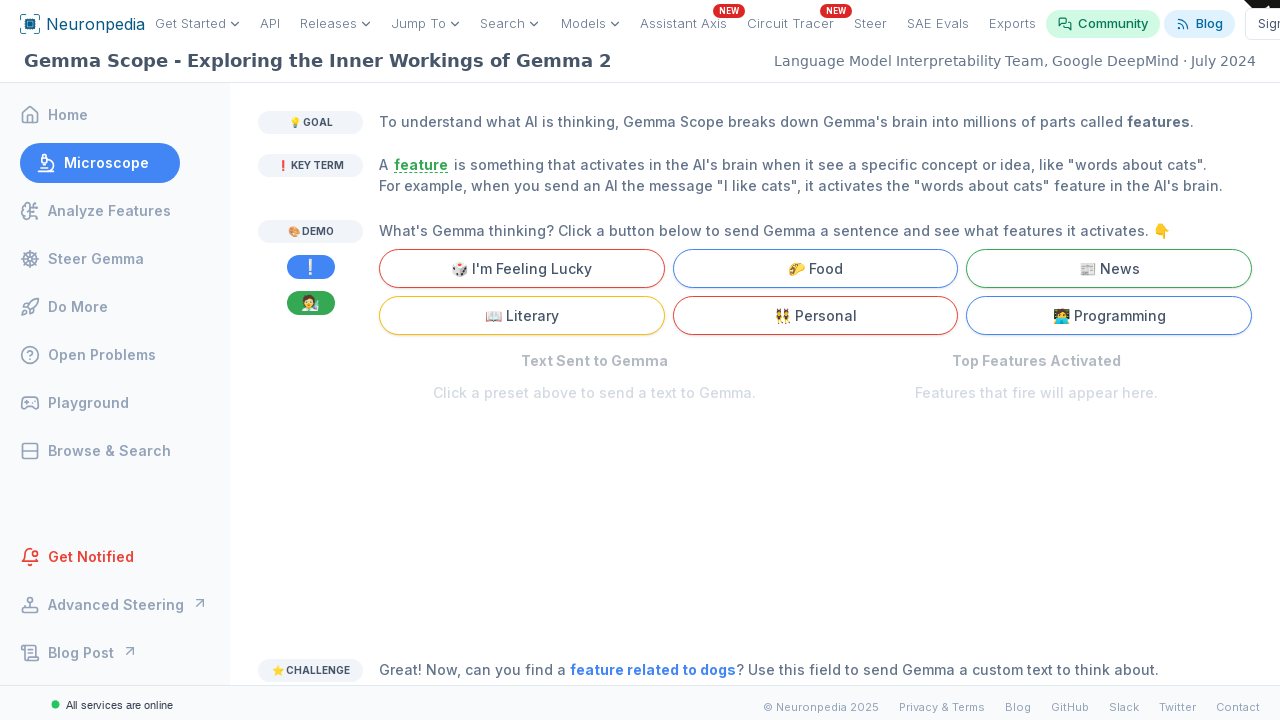

Located challenge Gemma search box
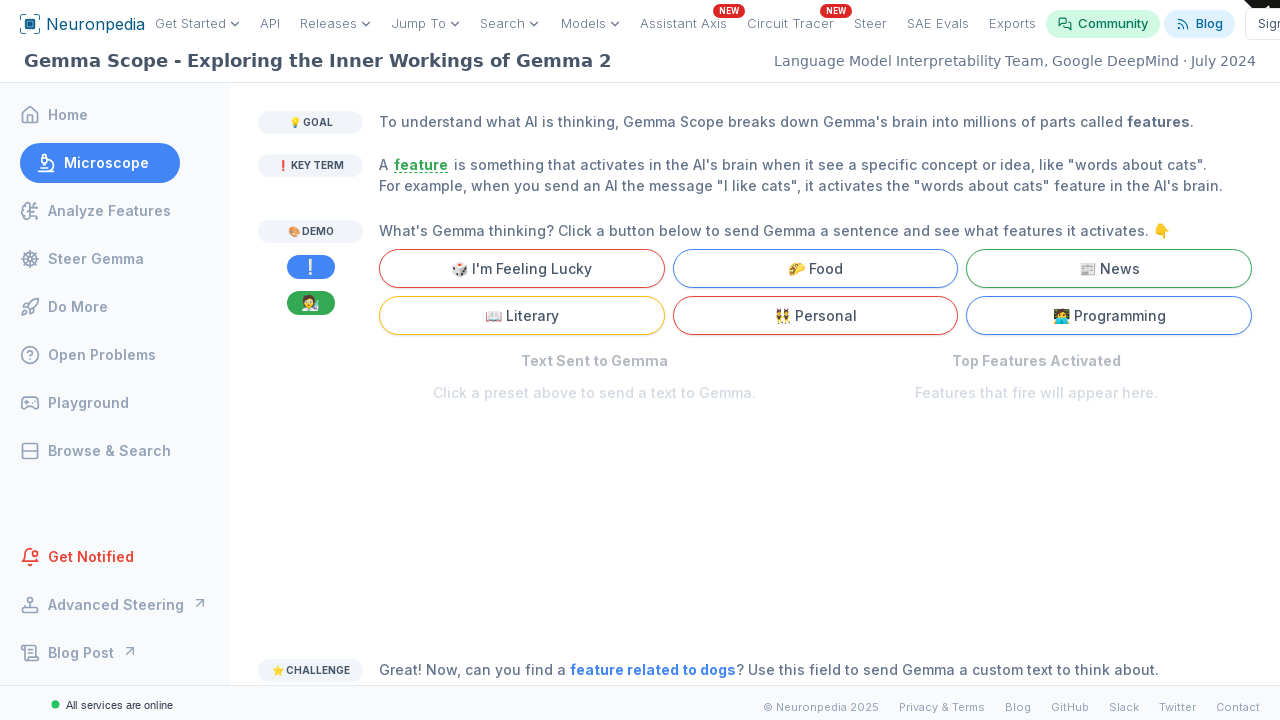

Filled search box with 'testing inputs' on internal:attr=[placeholder="Hint: Try a short sentence instead of a word or phra
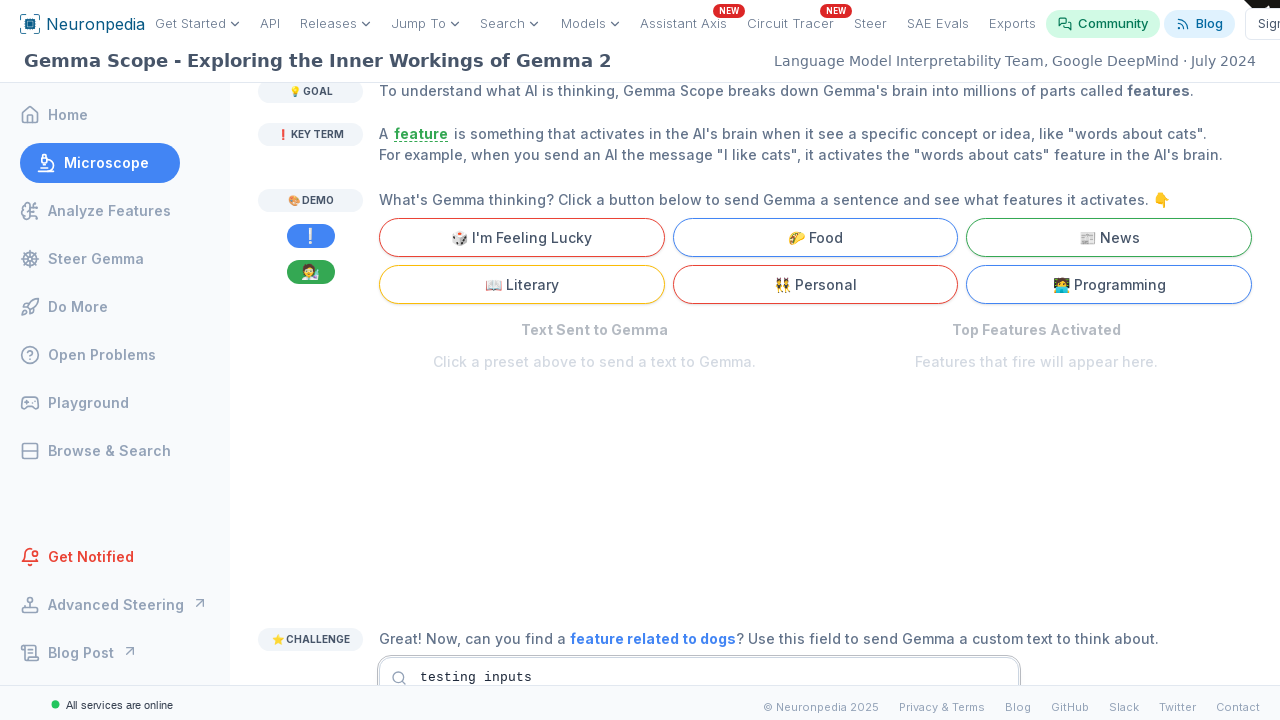

Pressed Enter to submit query on internal:attr=[placeholder="Hint: Try a short sentence instead of a word or phra
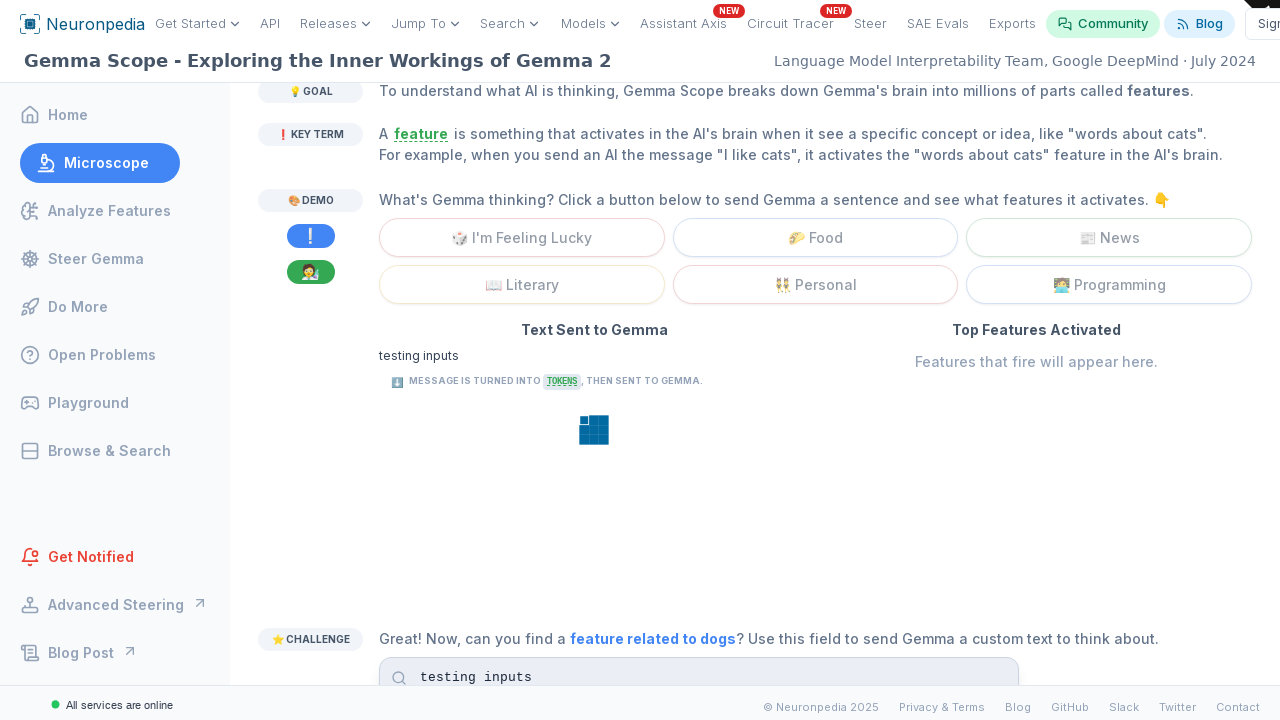

Waited for preset instruction text to disappear, indicating results have loaded
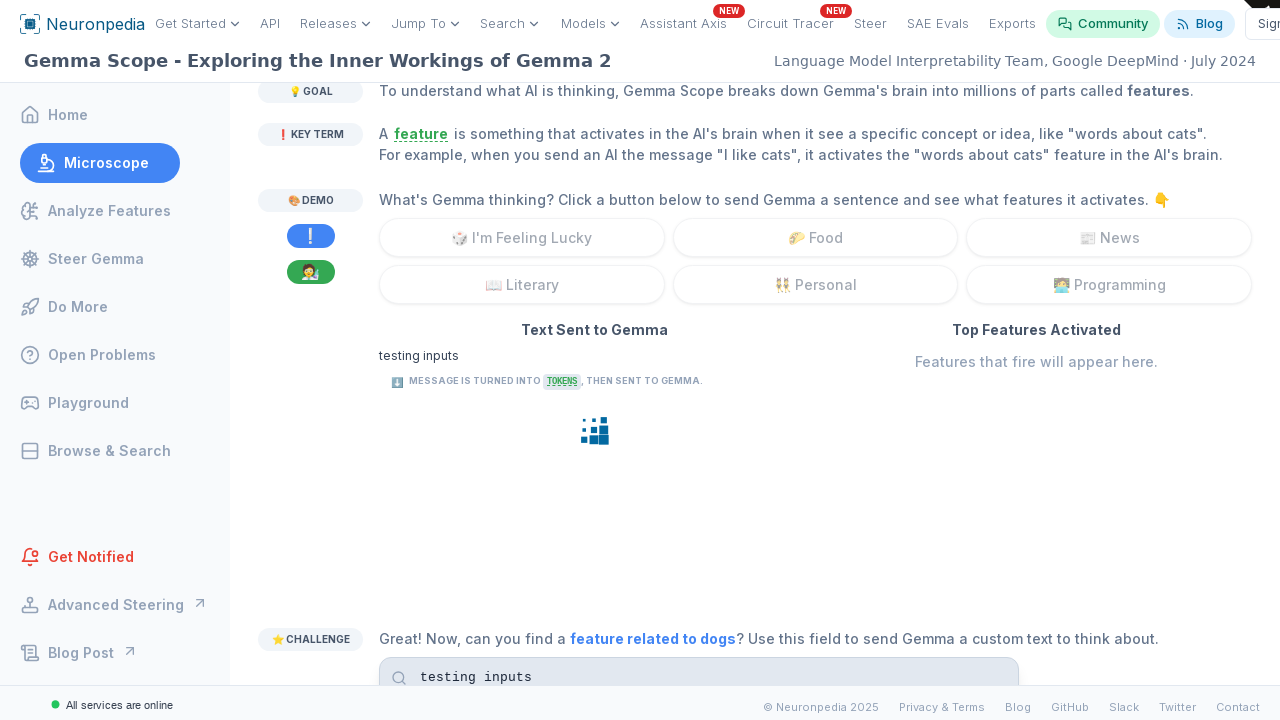

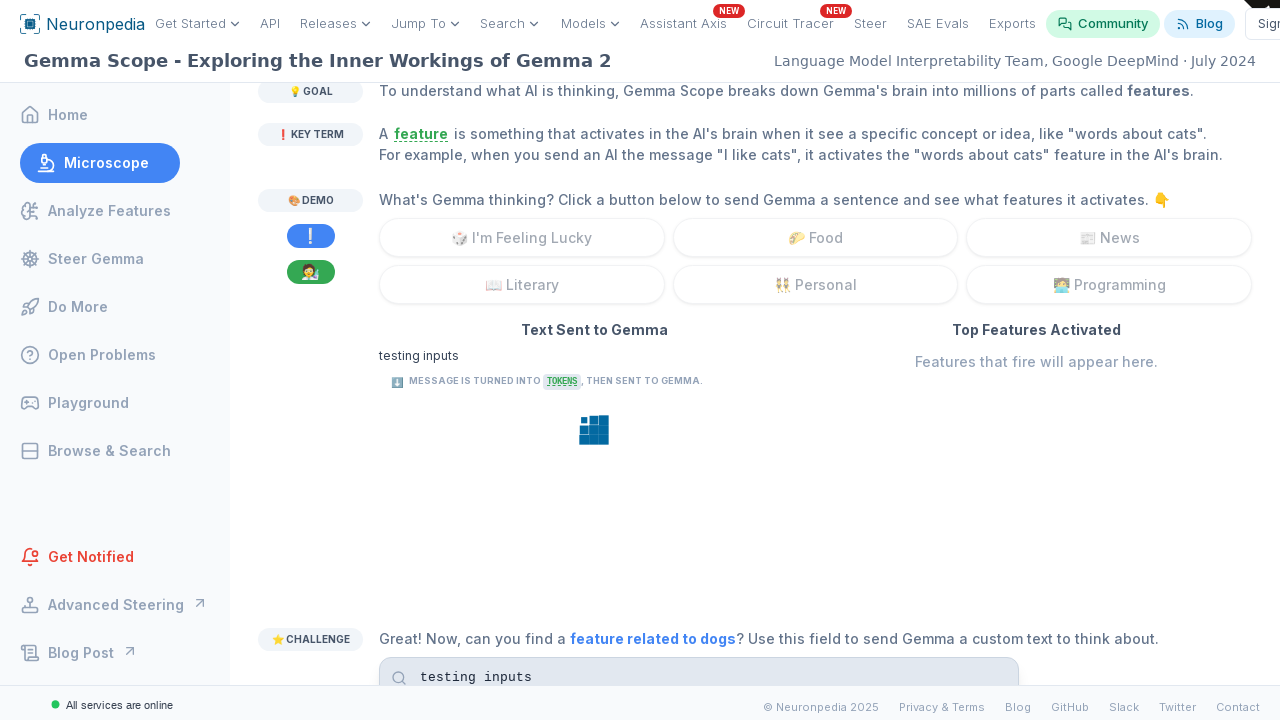